Tests various alert handling scenarios including simple alerts, confirmation dialogs, prompt alerts, and sweet alerts on a practice page

Starting URL: https://www.leafground.com/alert.xhtml

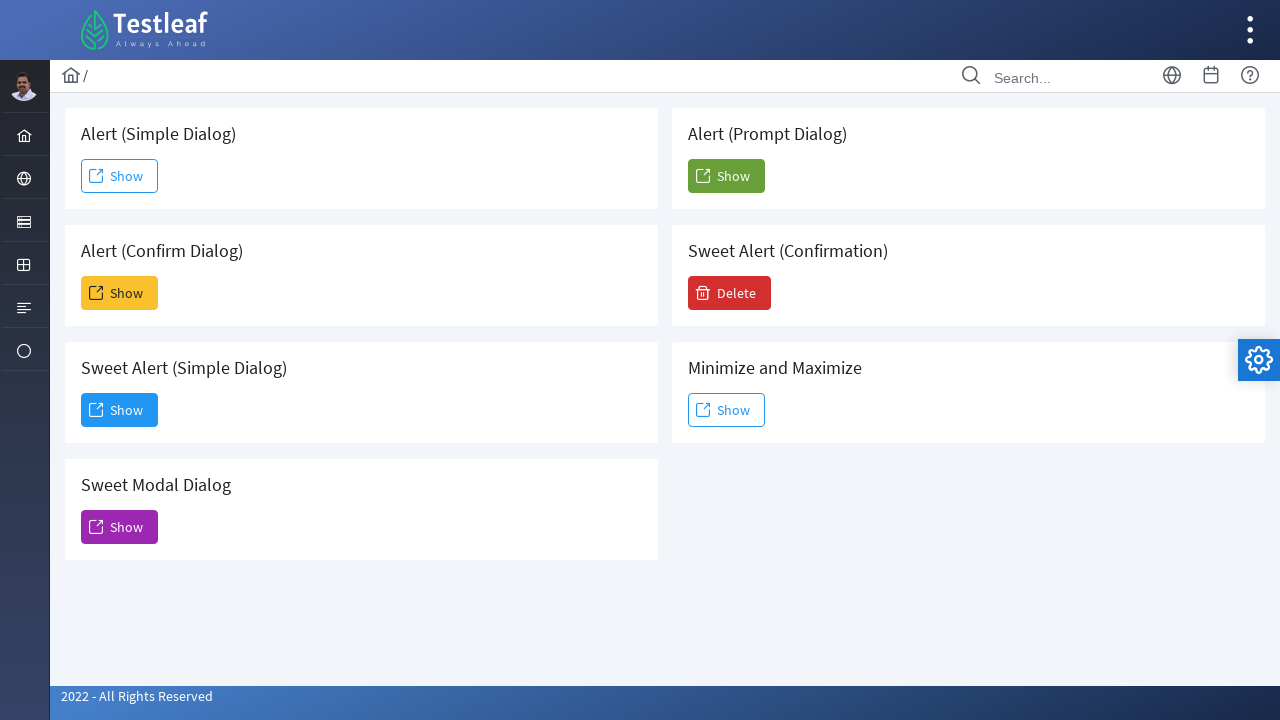

Clicked Show button for simple alert at (120, 176) on xpath=//span[text()='Show']
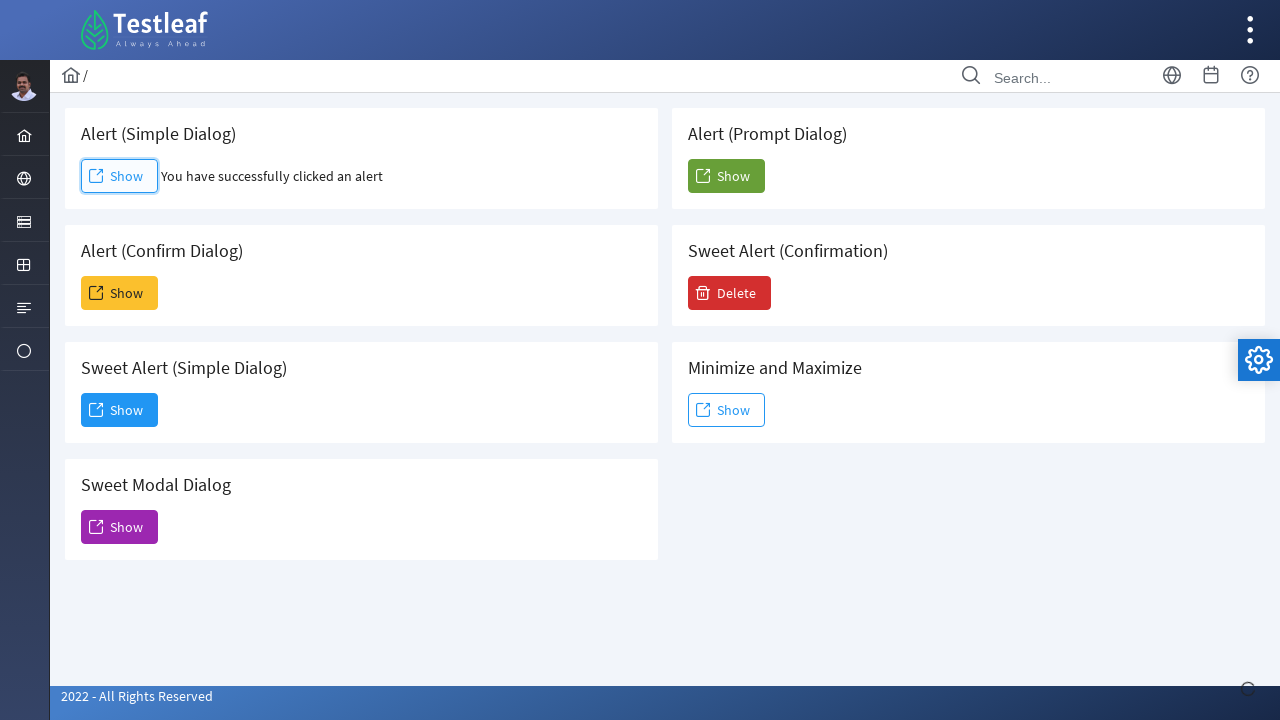

Set up dialog handler to accept simple alert
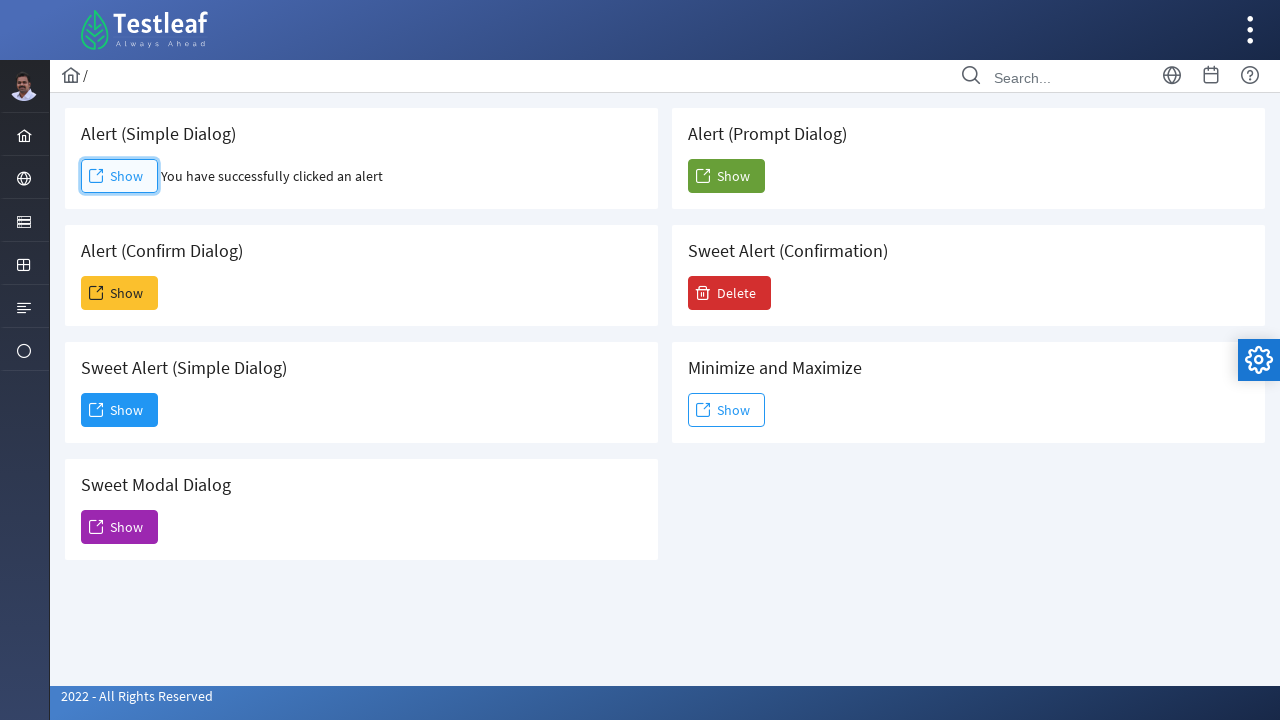

Retrieved simple alert result text
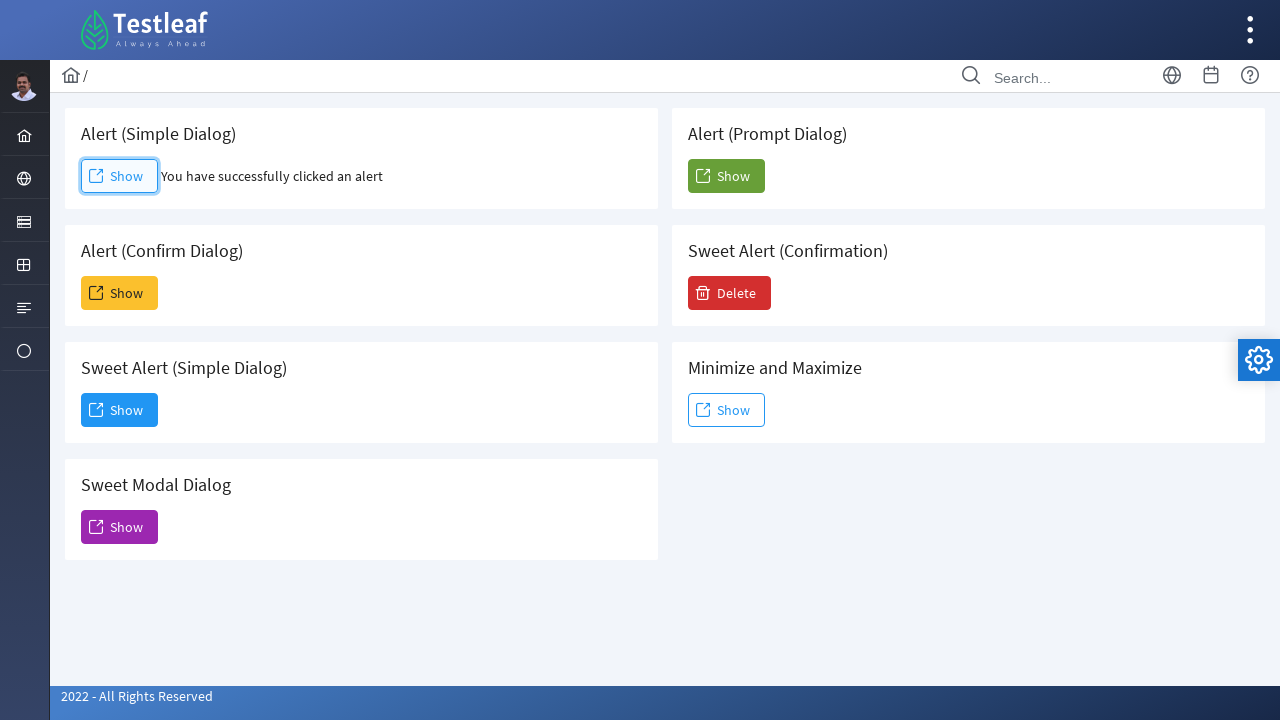

Clicked Show button for confirm dialog at (120, 293) on xpath=(//span[text()='Show'])[2]
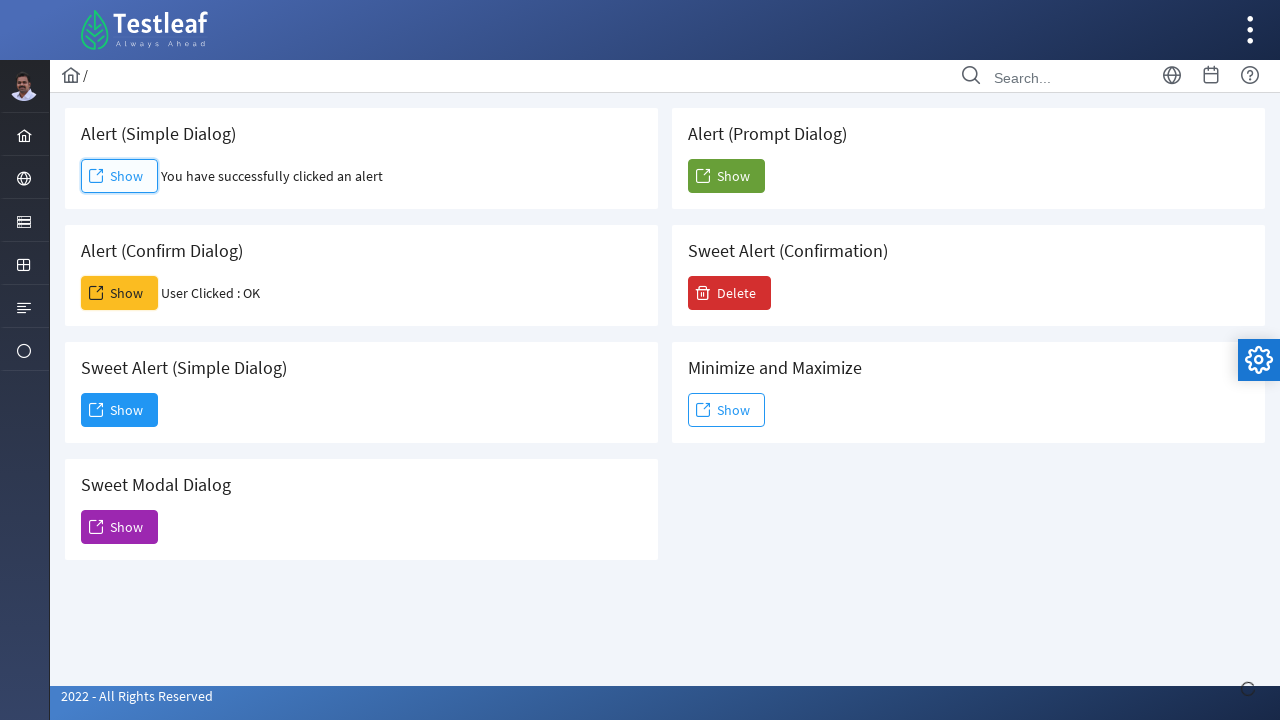

Set up dialog handler to accept confirm dialog
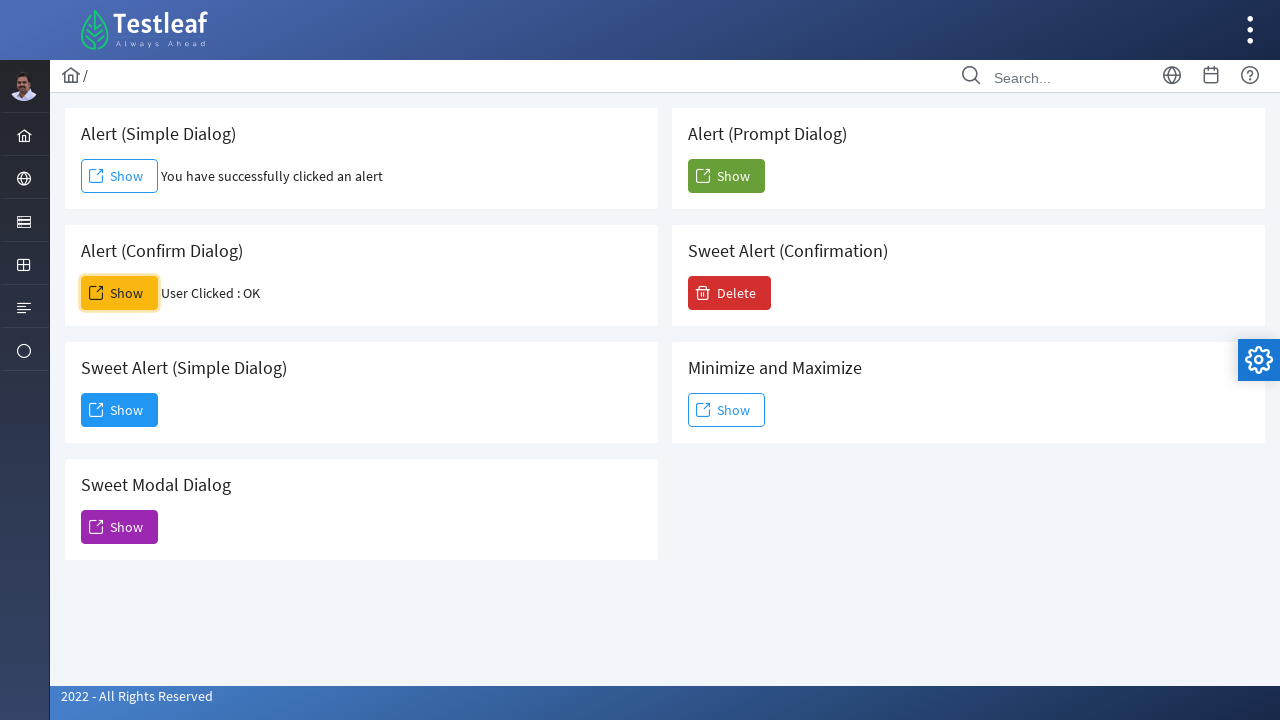

Retrieved confirm dialog accept result text
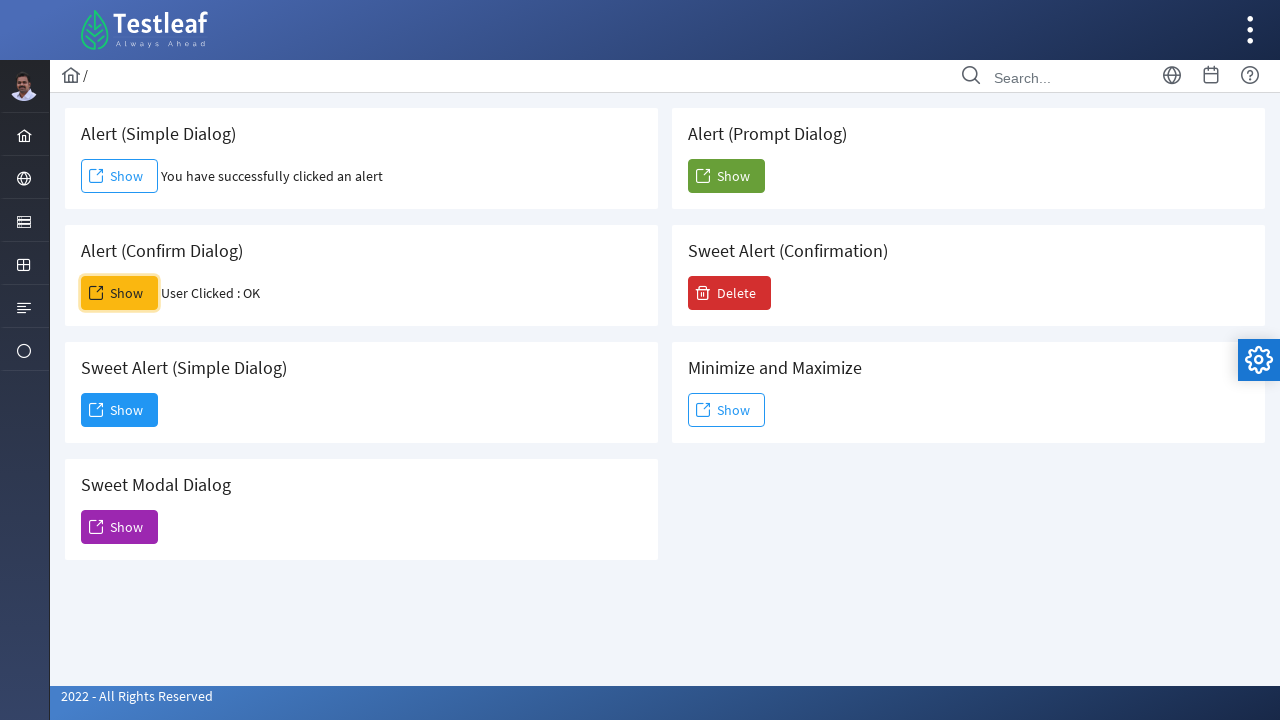

Clicked Show button for confirm dialog again at (120, 293) on xpath=(//span[text()='Show'])[2]
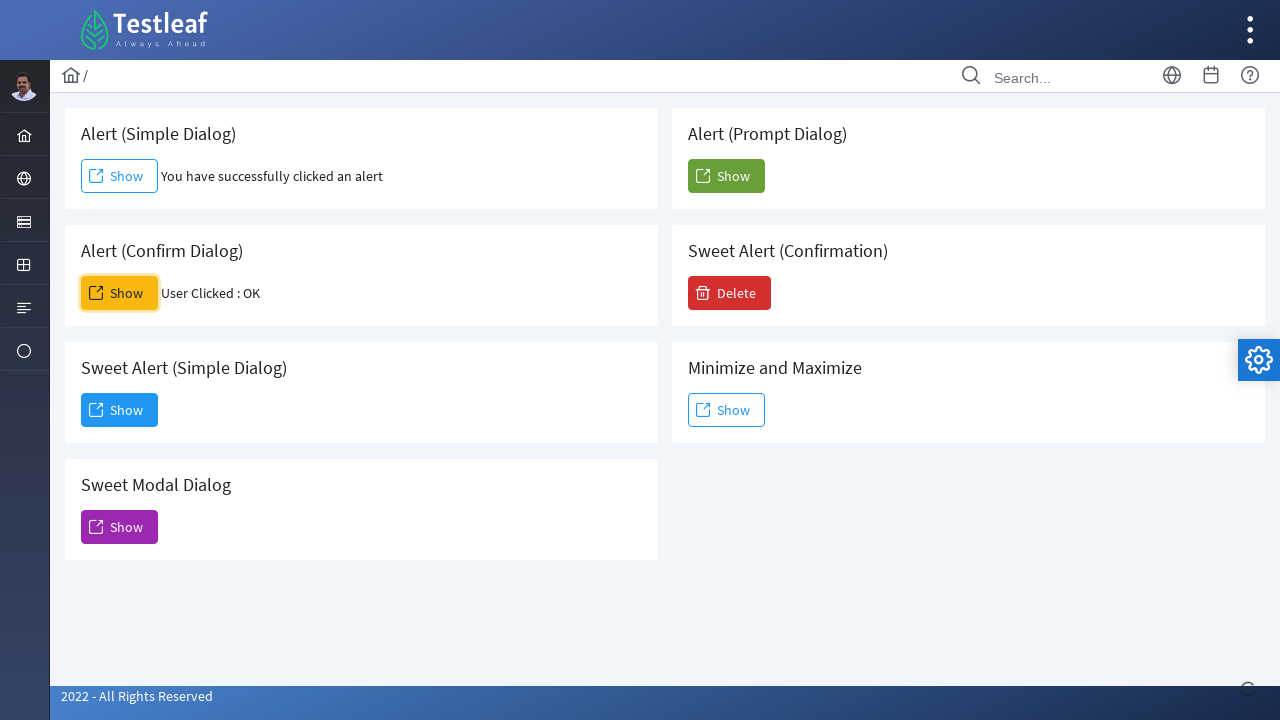

Set up dialog handler to dismiss confirm dialog
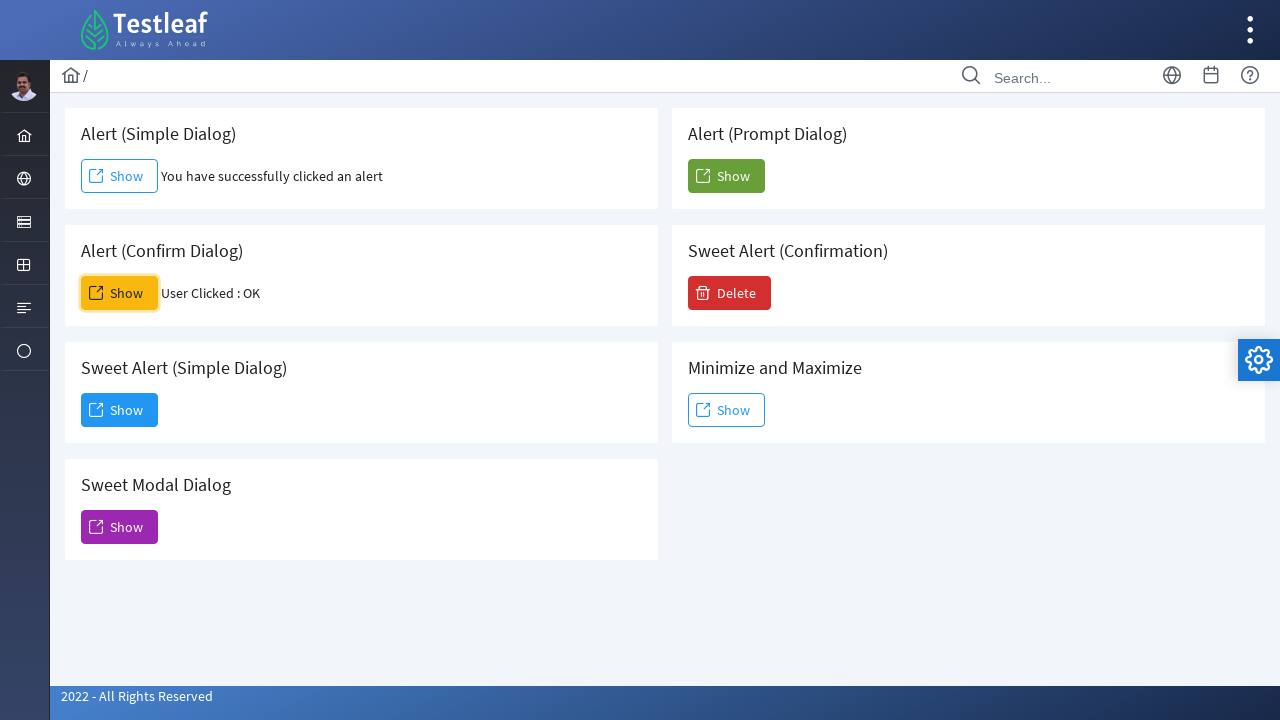

Retrieved confirm dialog dismiss result text
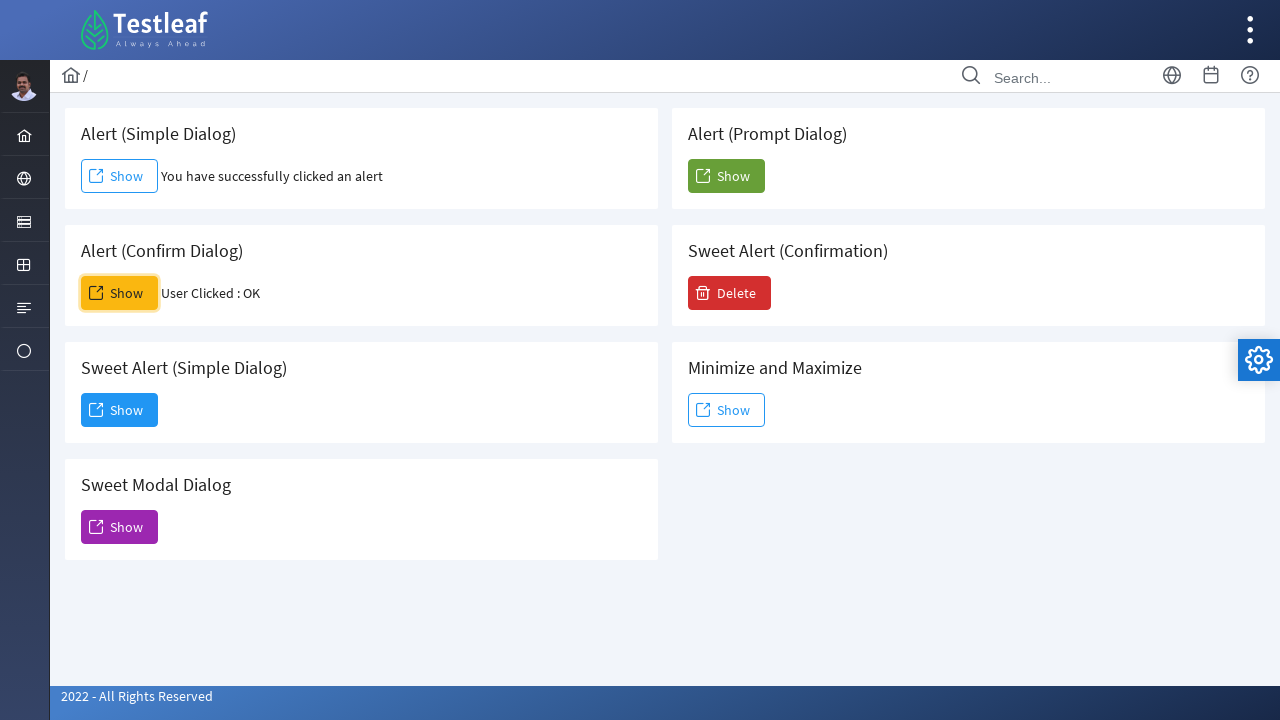

Clicked Show button for sweet alert at (120, 410) on xpath=(//span[@class='ui-button-text ui-c'])[3]
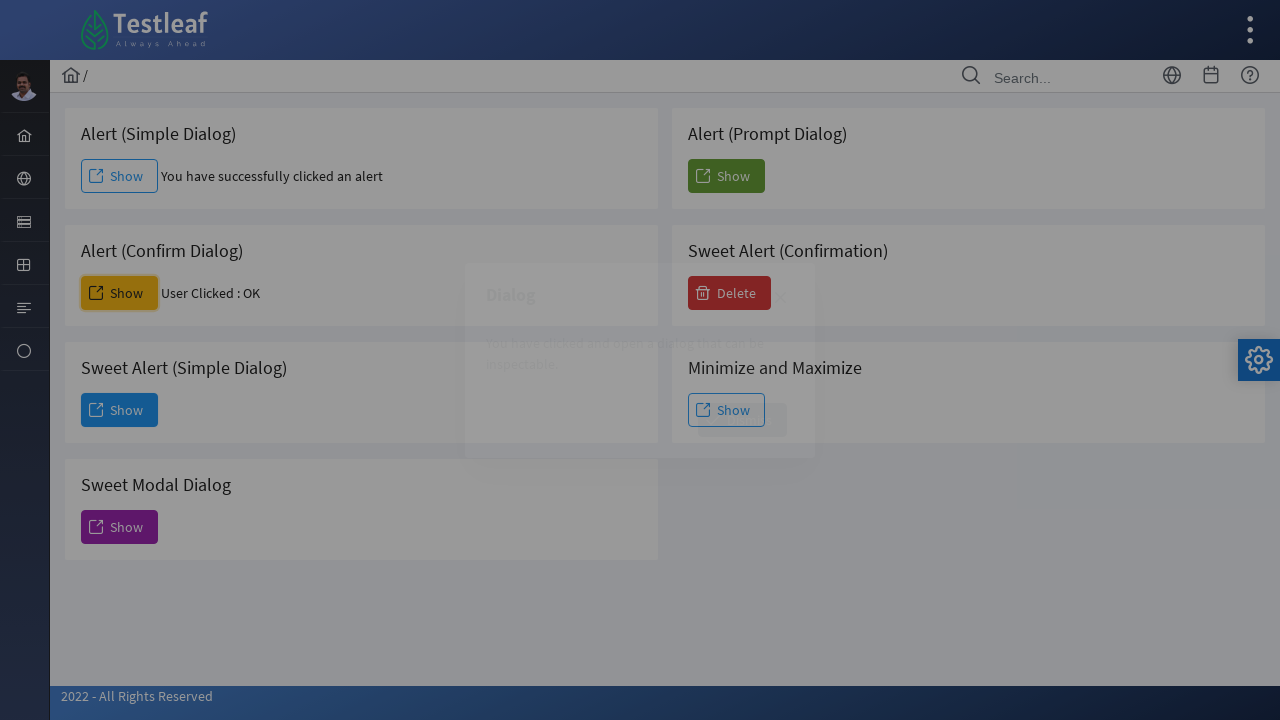

Clicked Dismiss button on sweet alert at (742, 420) on xpath=//span[text()='Dismiss']
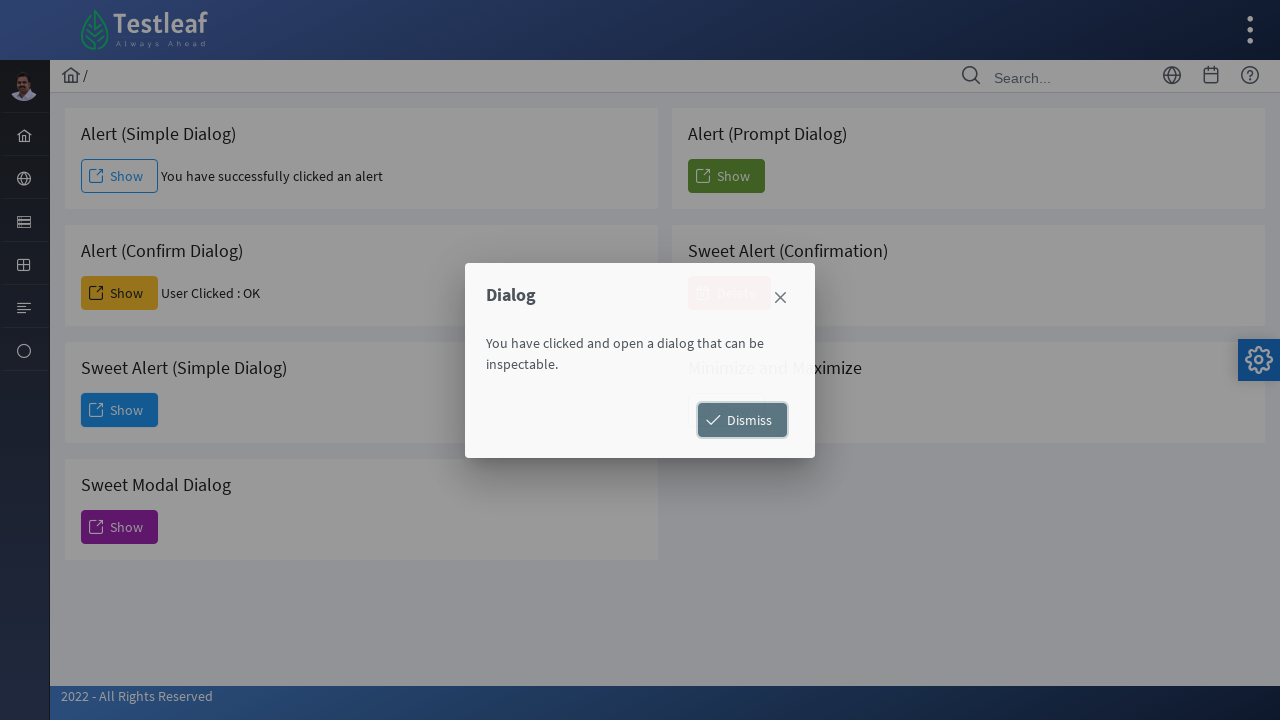

Clicked Show button for prompt alert at (726, 176) on xpath=(//span[text()='Show'])[5]
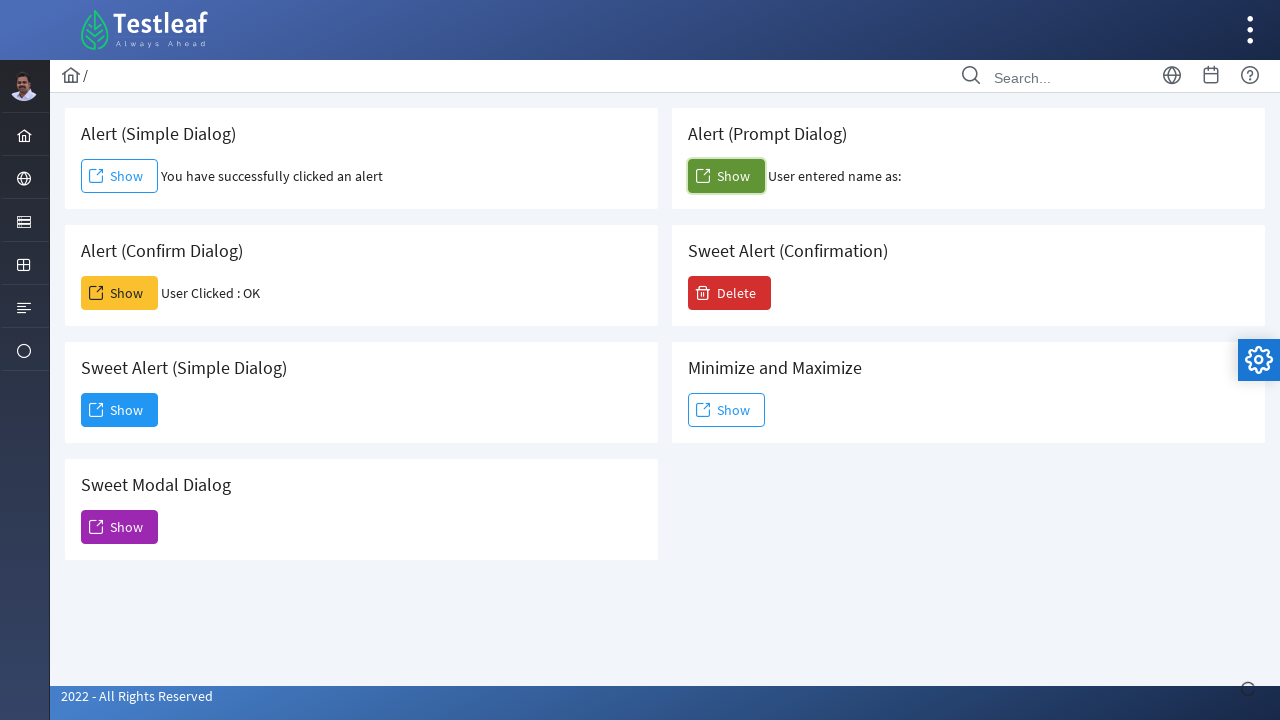

Set up dialog handler to accept prompt with 'Pavi' input
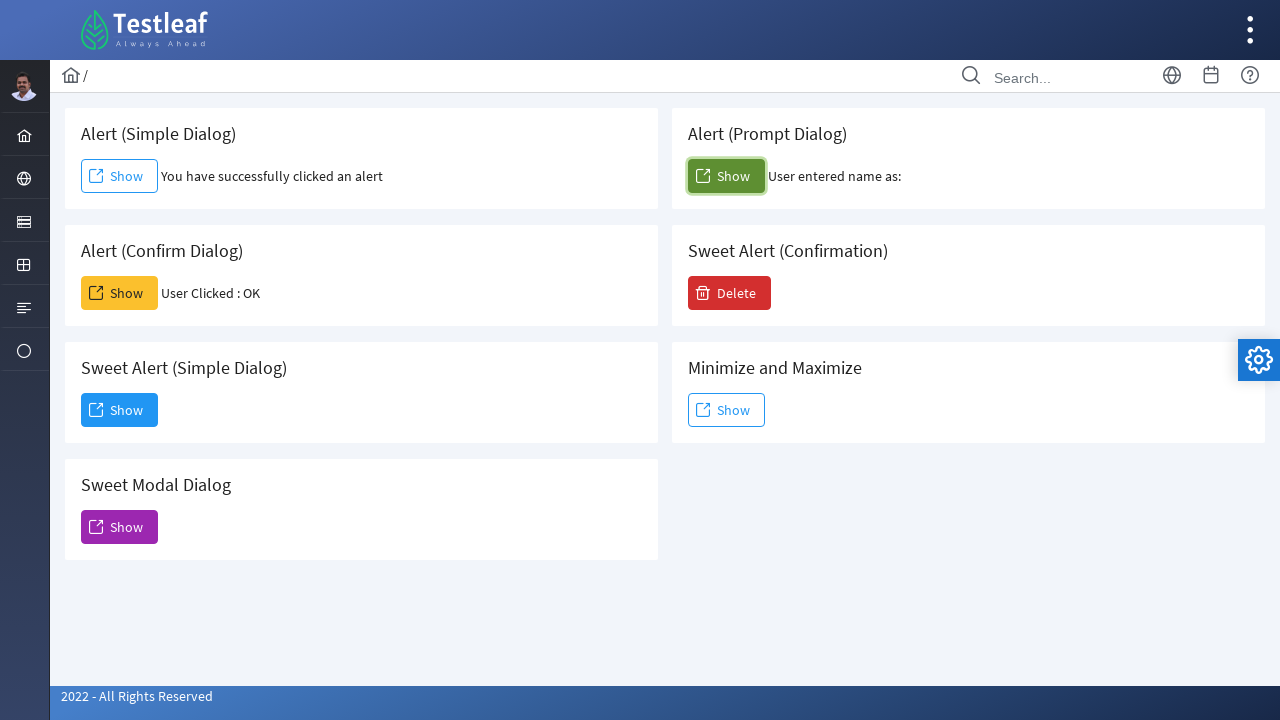

Retrieved prompt alert result text
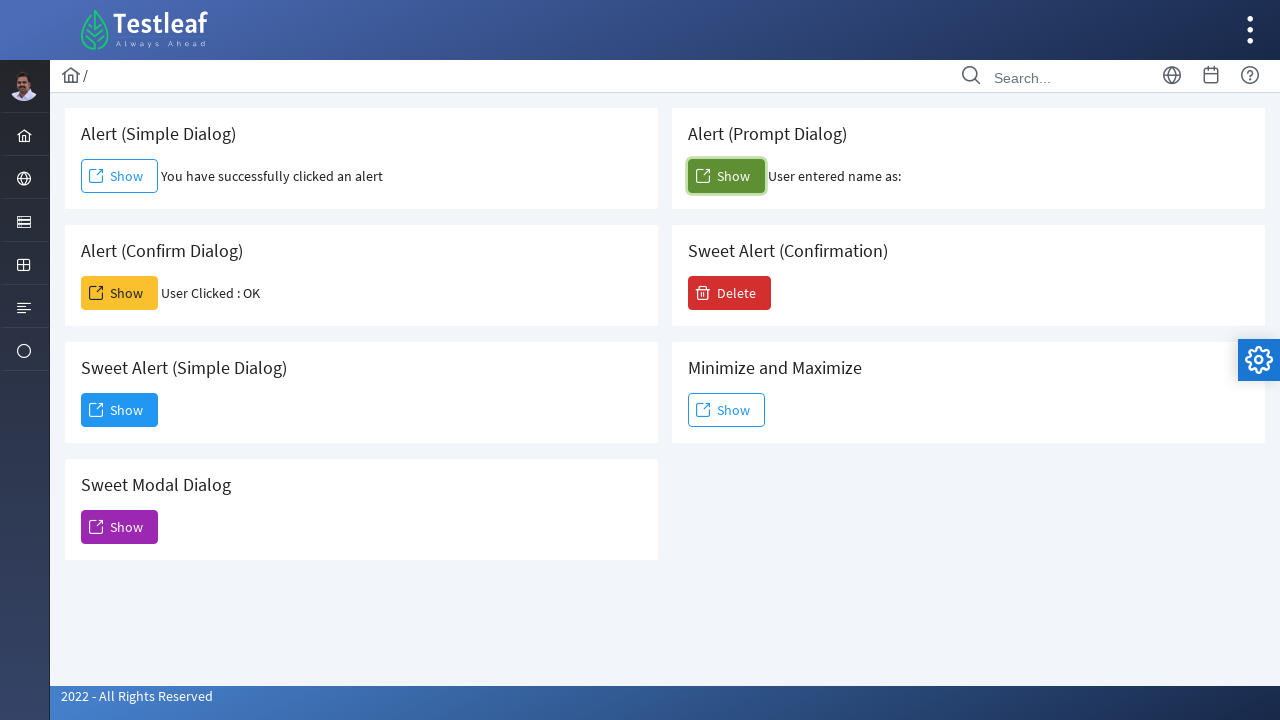

Clicked Delete button for sweet alert confirmation at (730, 293) on xpath=//span[text()='Delete']
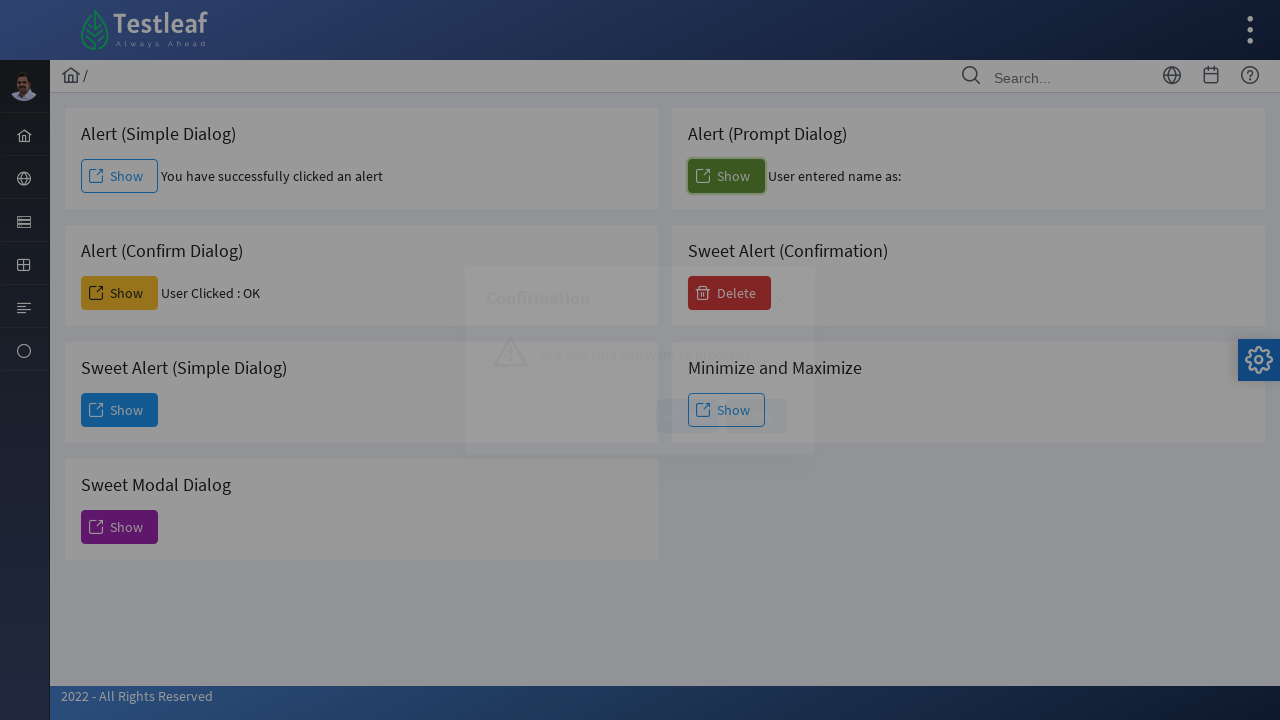

Clicked Yes button on confirmation dialog at (688, 416) on xpath=//button[@class='ui-button ui-widget ui-state-default ui-corner-all ui-but
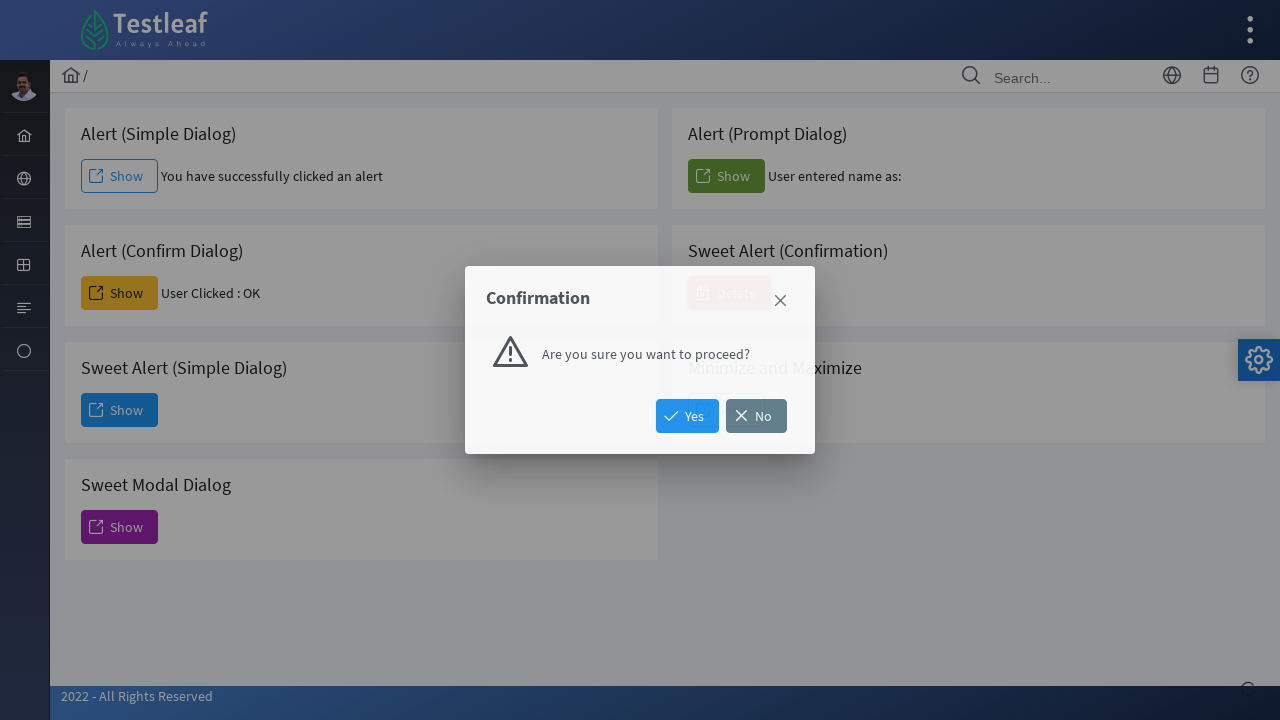

Clicked Show button for dialog minimize/maximize test at (726, 410) on xpath=(//span[text()='Show'])[6]
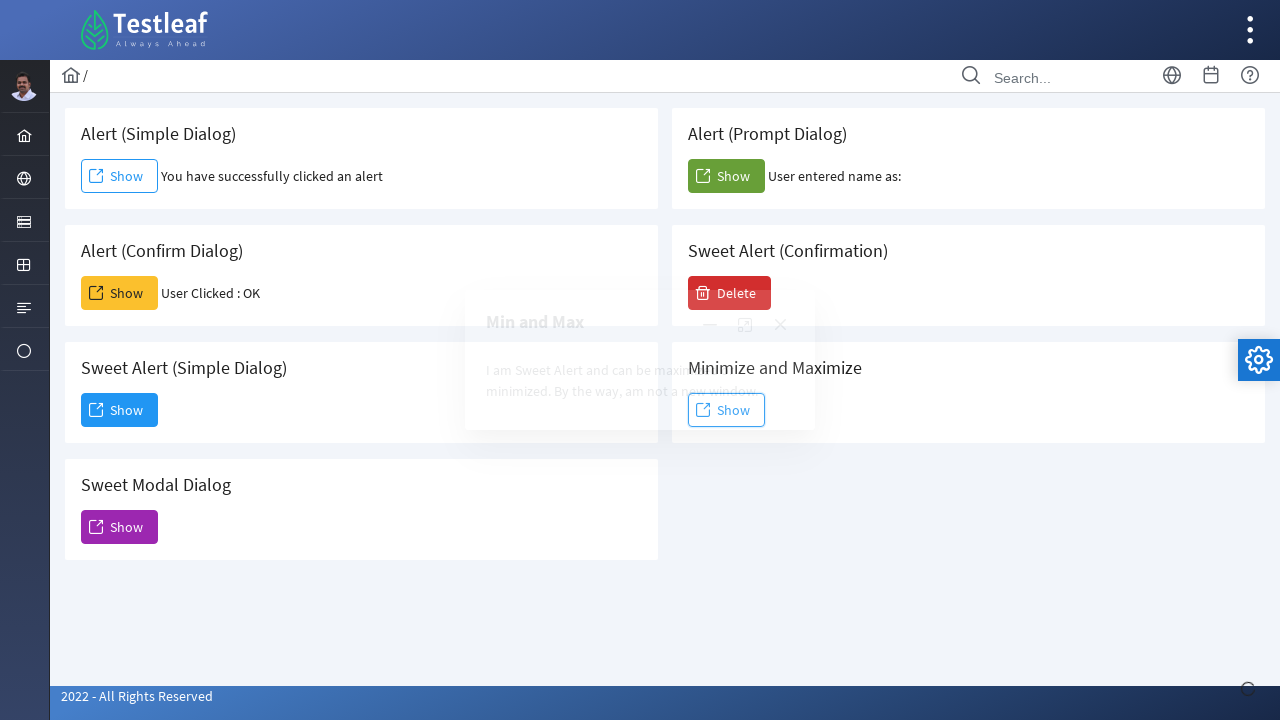

Clicked dialog titlebar action button at (745, 325) on xpath=(//div[@class='ui-dialog-titlebar ui-widget-header ui-helper-clearfix ui-c
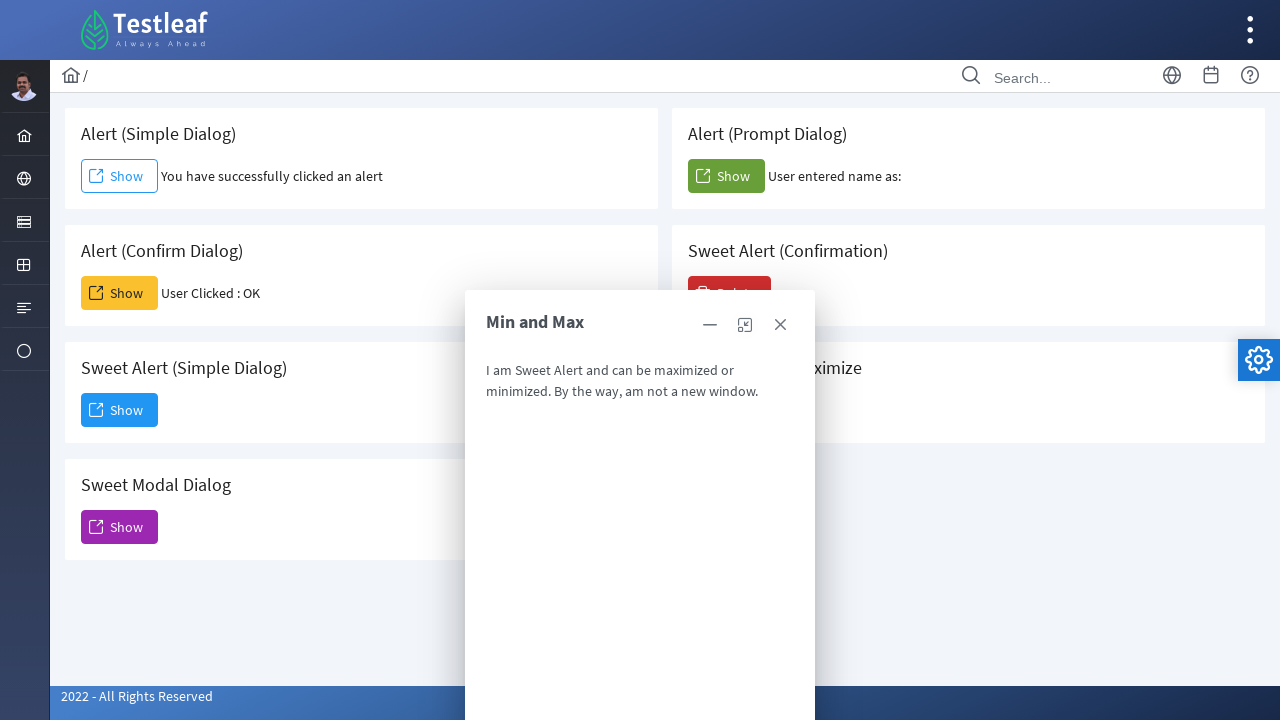

Clicked minimize button on dialog at (710, 325) on xpath=//a[@class='ui-dialog-titlebar-icon ui-dialog-titlebar-minimize ui-corner-
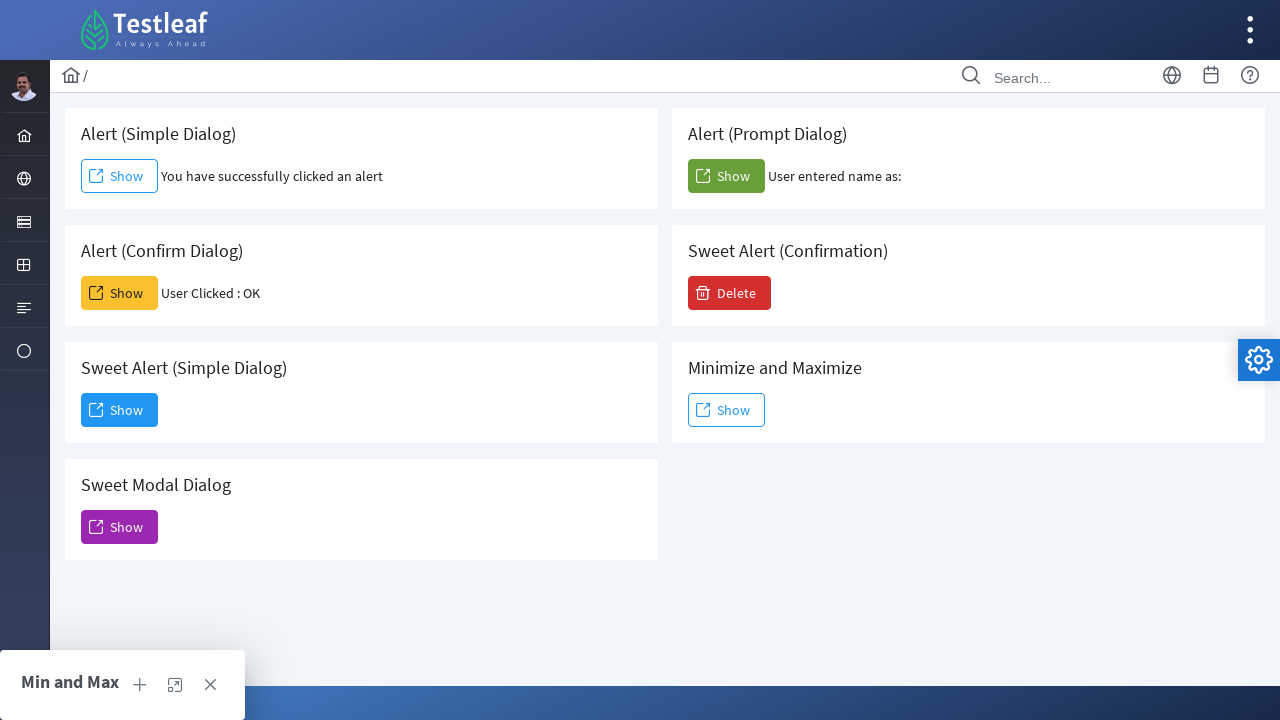

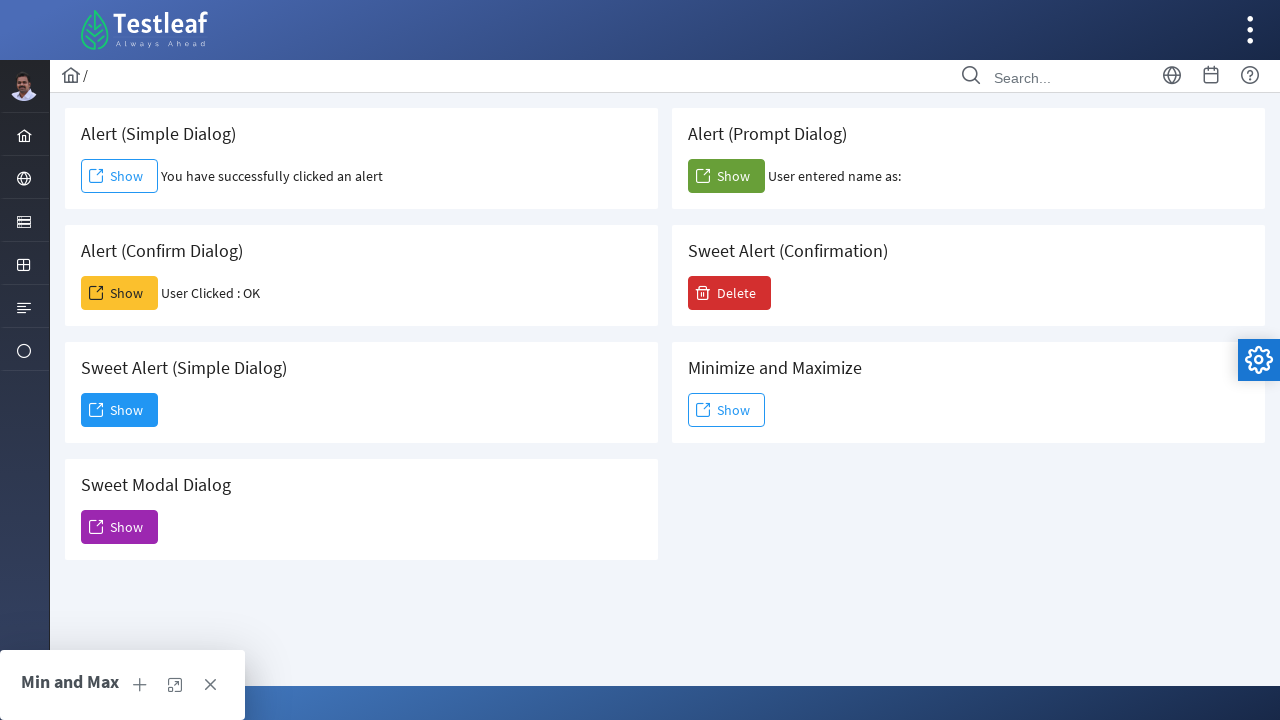